Tests editing a web table row by clicking edit, modifying fields, and submitting

Starting URL: https://demoqa.com/webtables

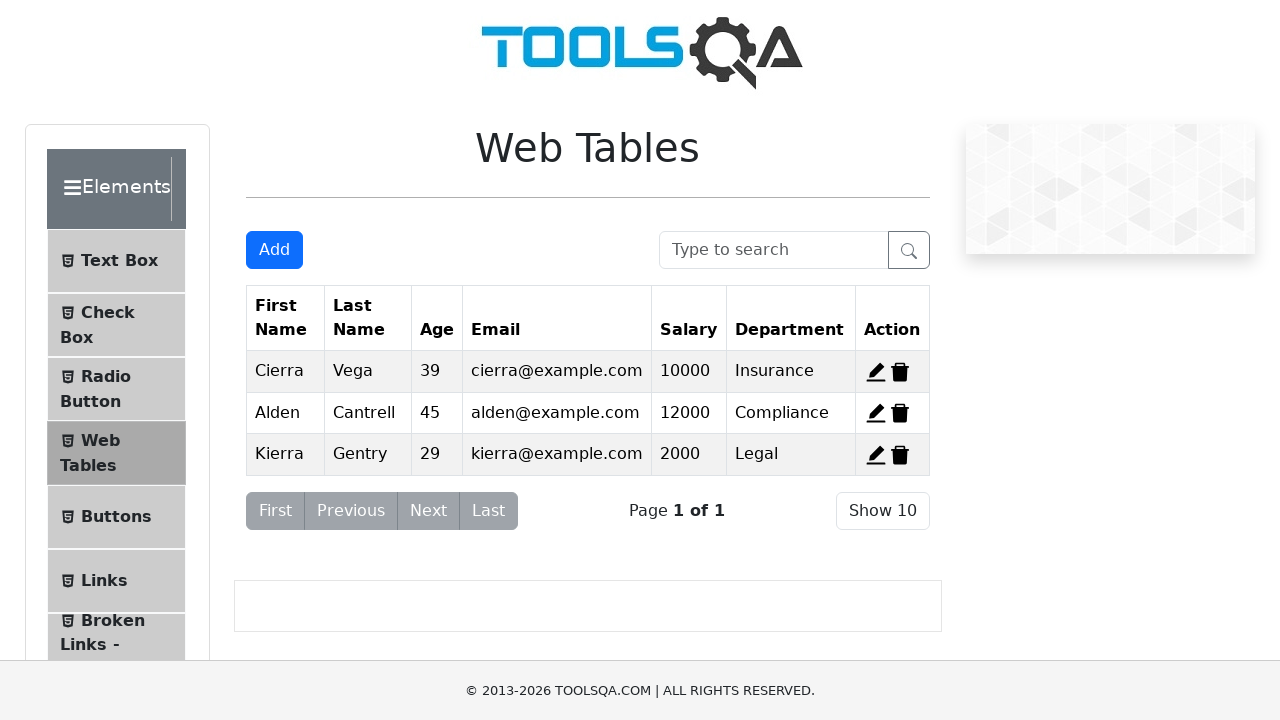

Clicked edit button for second record at (876, 413) on xpath=//span[@id='edit-record-2']//*[@stroke='currentColor']
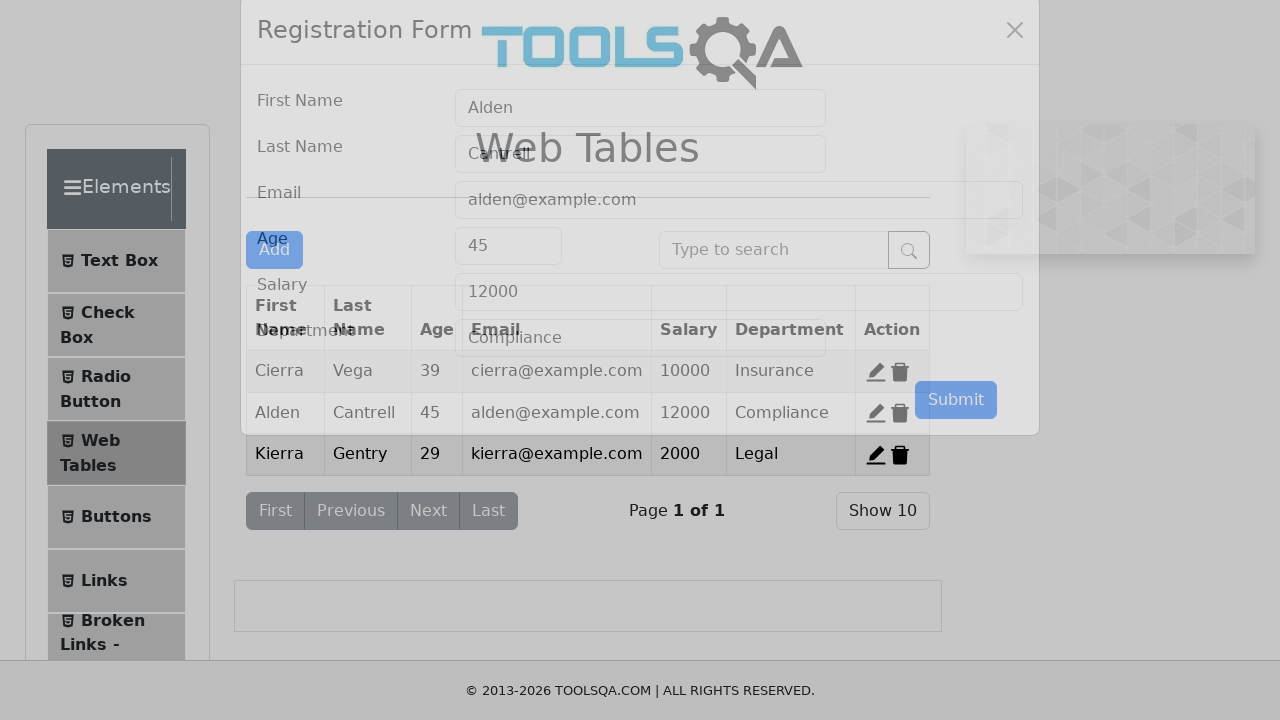

Cleared first name field on #firstName
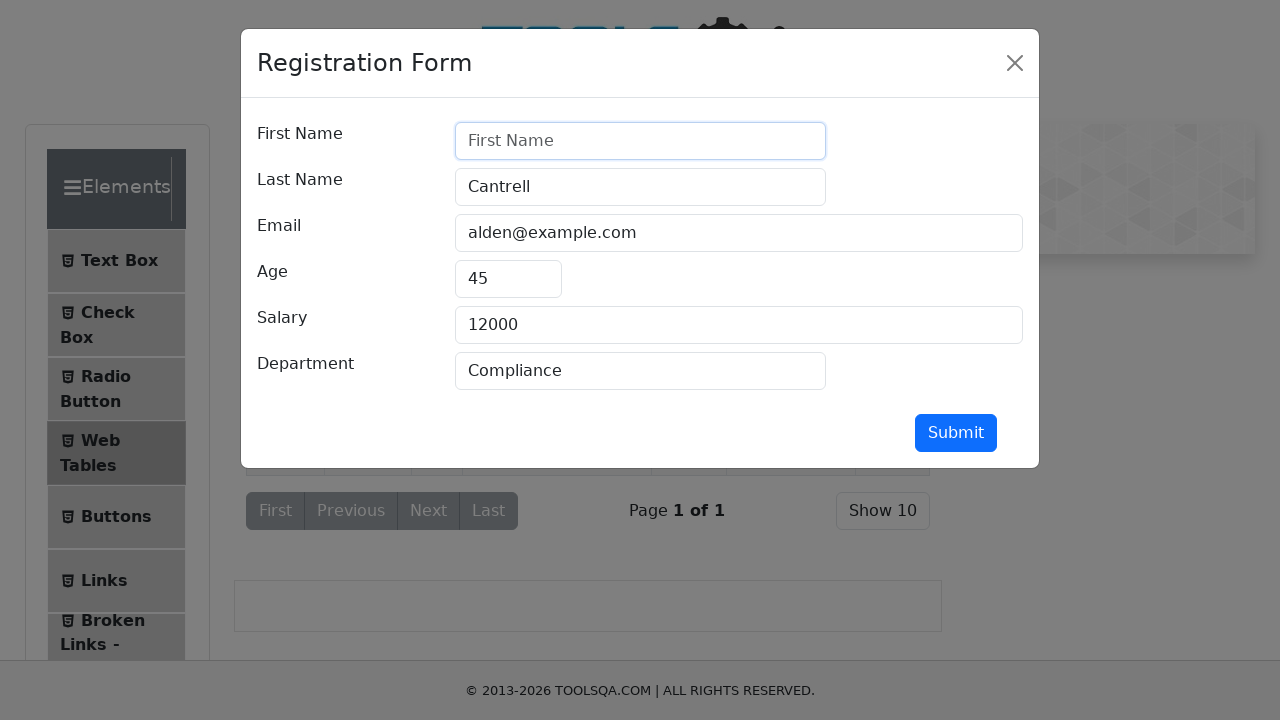

Filled first name field with 'Shamim' on #firstName
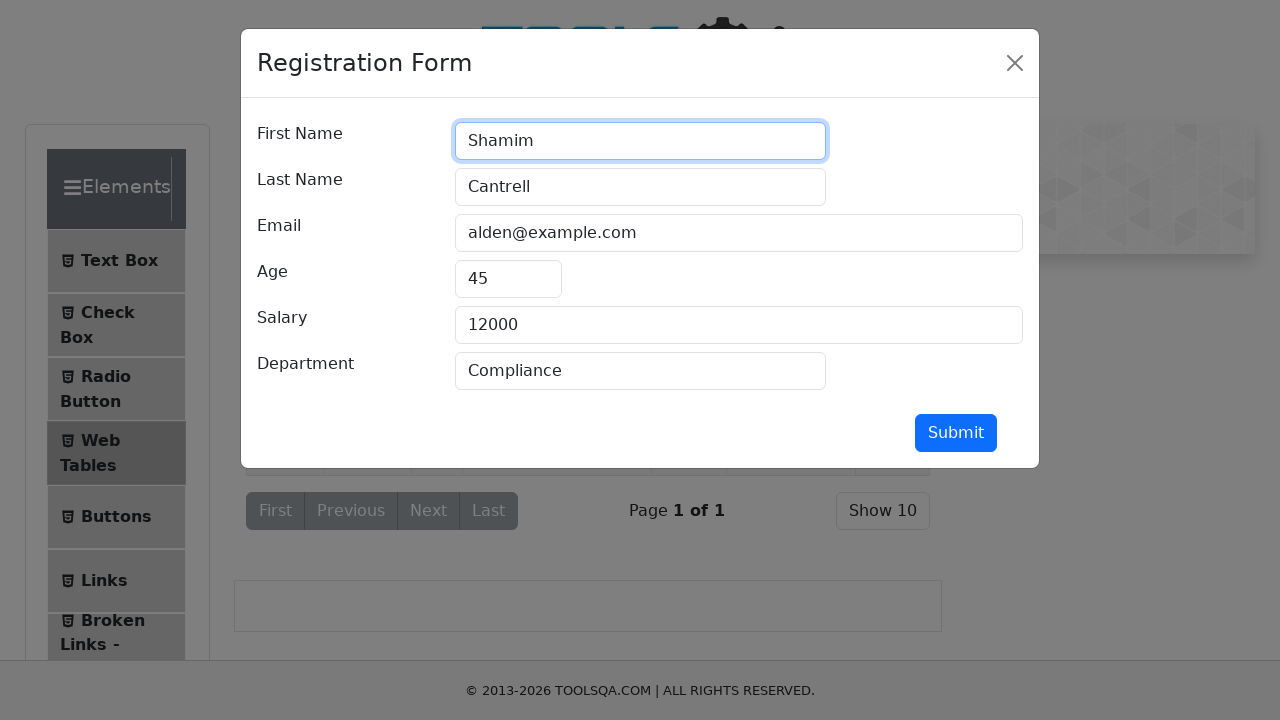

Cleared age field on #age
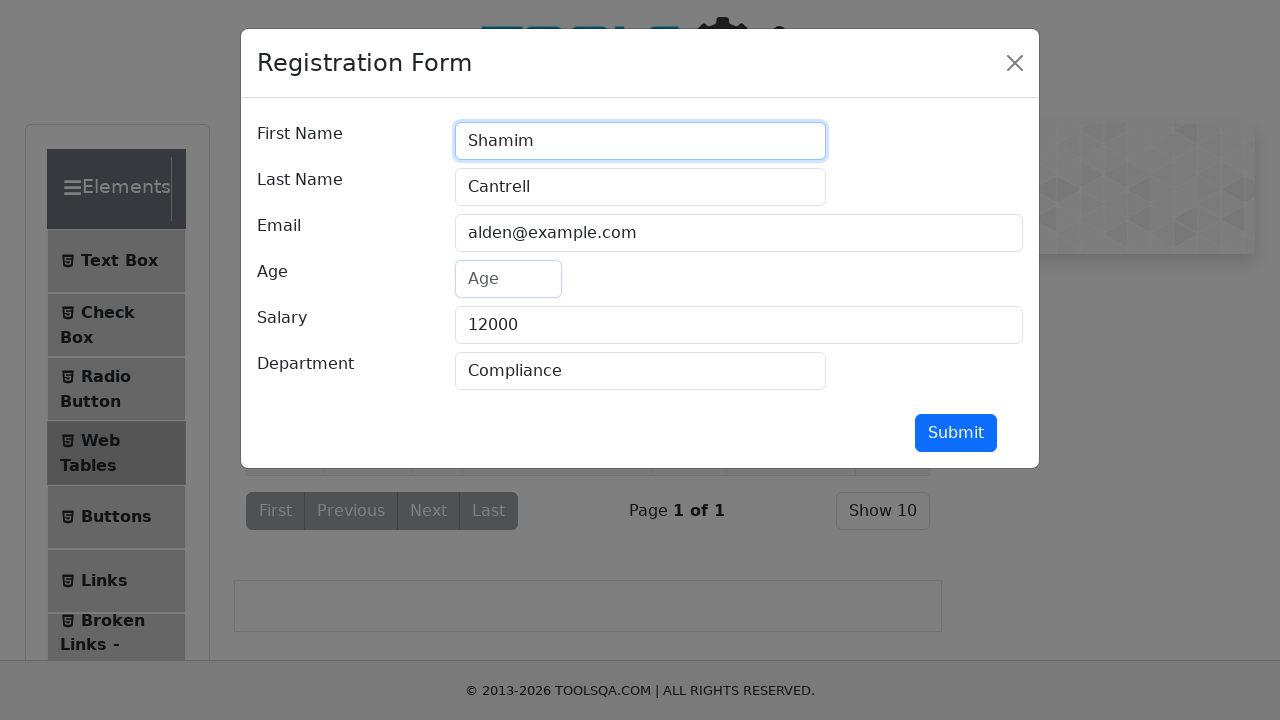

Filled age field with '25' on #age
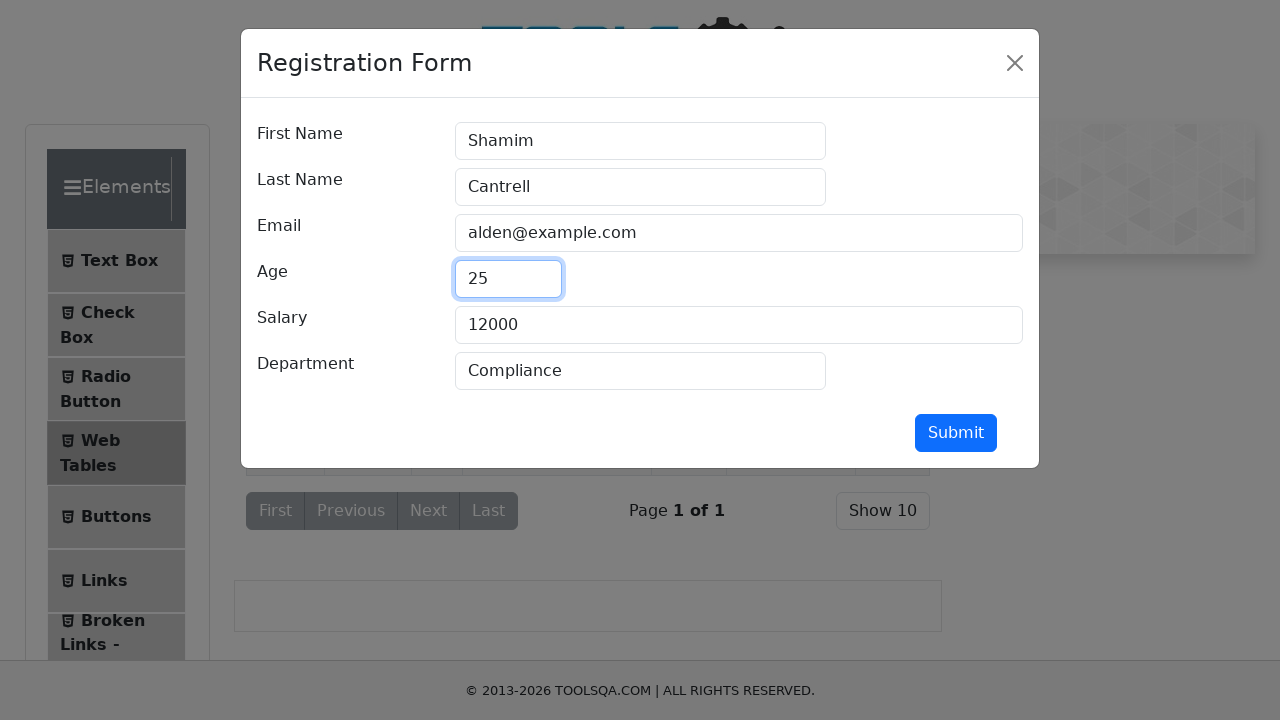

Clicked submit button to save changes at (956, 433) on #submit
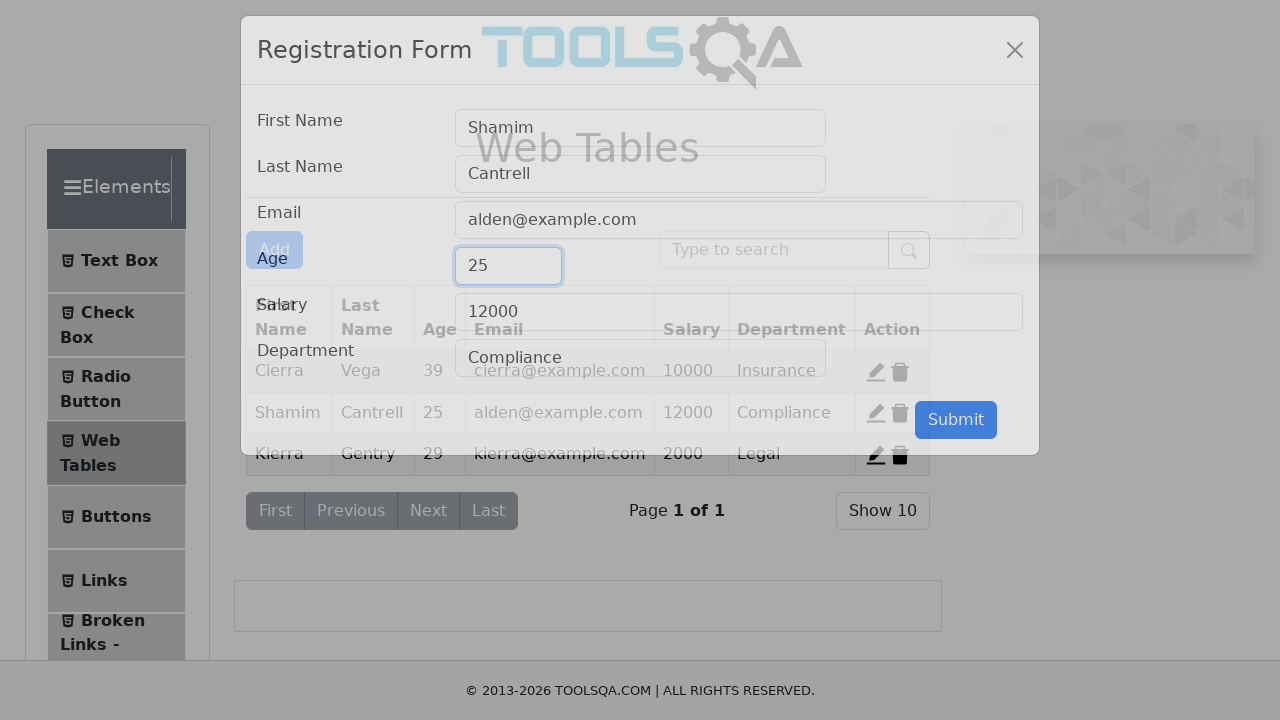

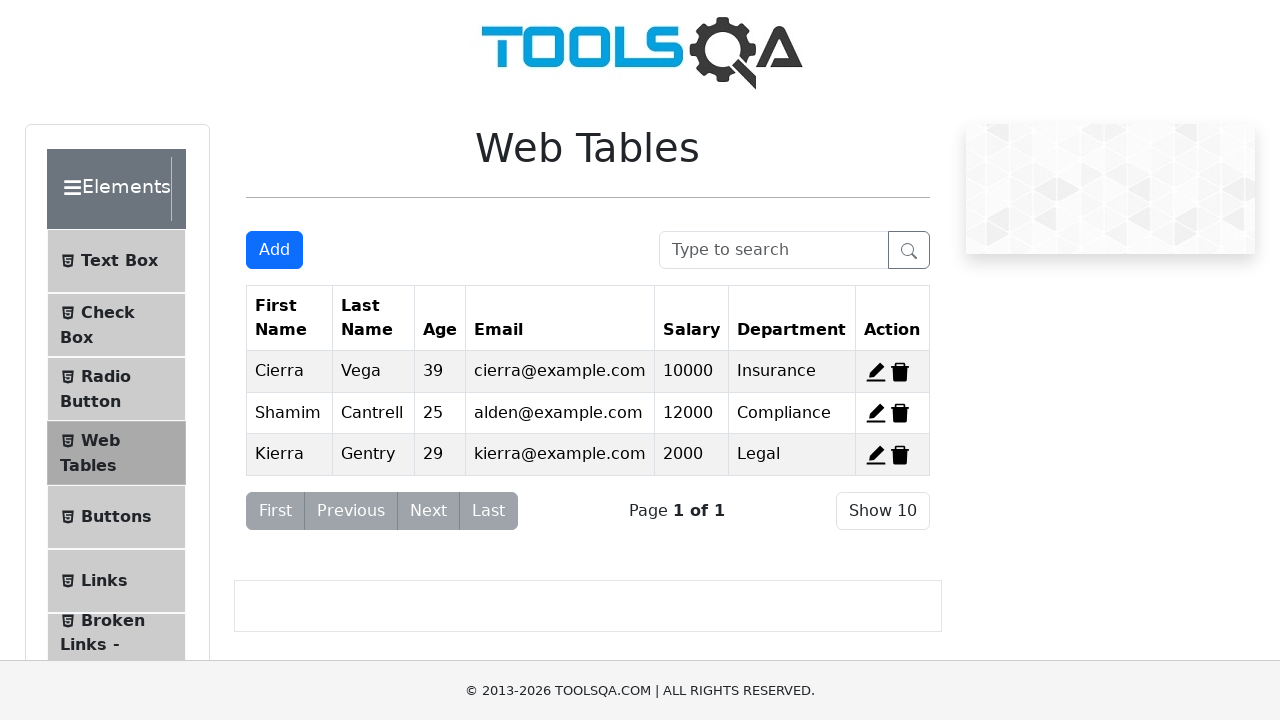